Tests calculator division by zero (5 / 0) and verifies it returns Infinity

Starting URL: https://calculatorhtml.onrender.com

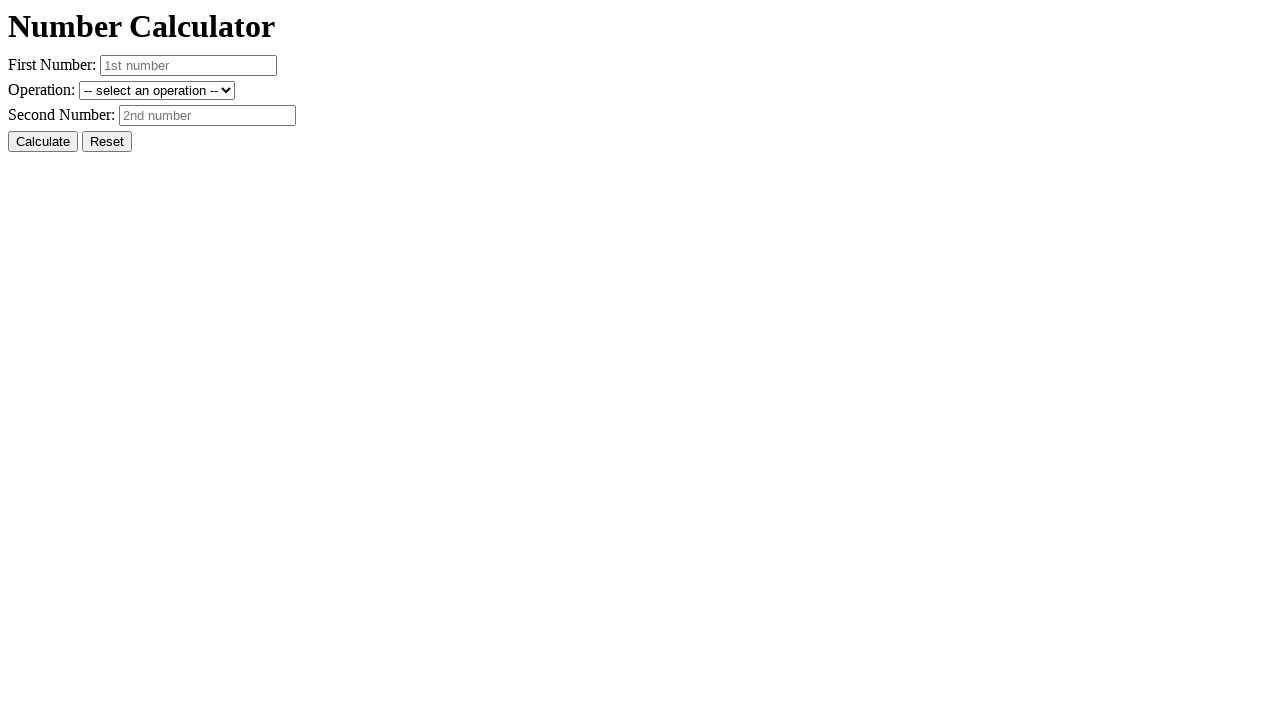

Clicked Reset button to clear any previous values at (107, 142) on #resetButton
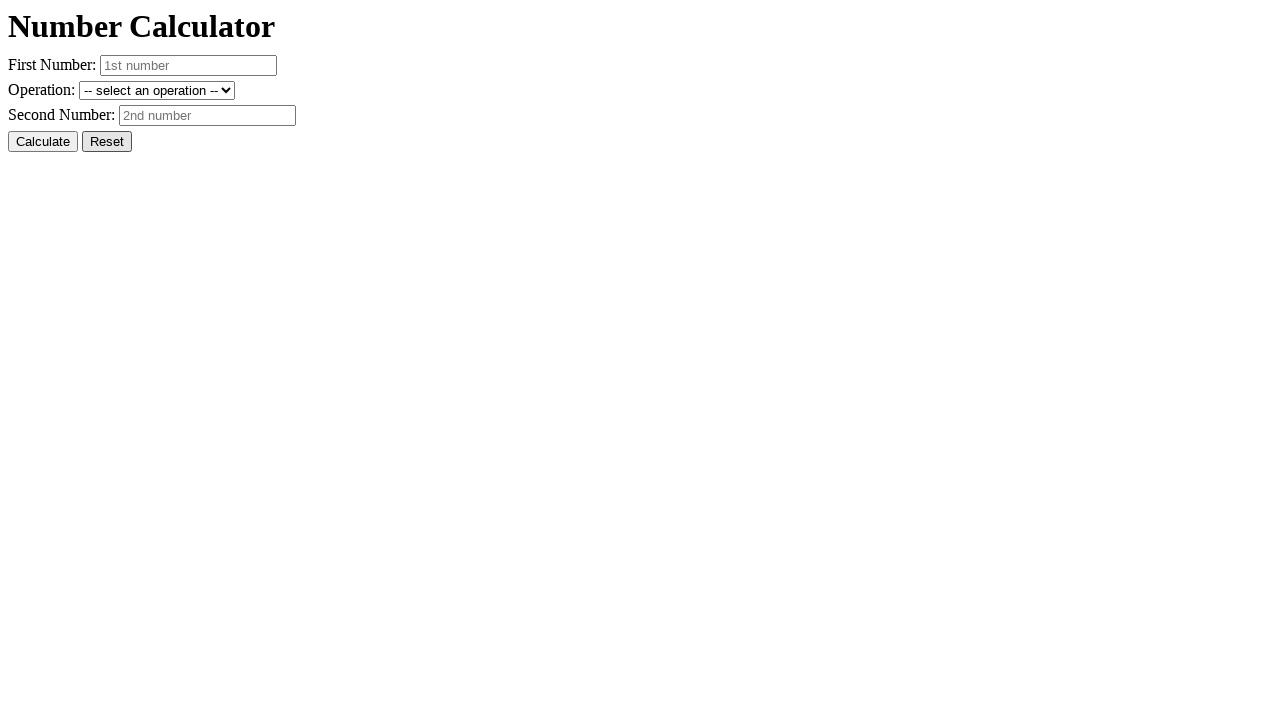

Entered first number: 5 on #number1
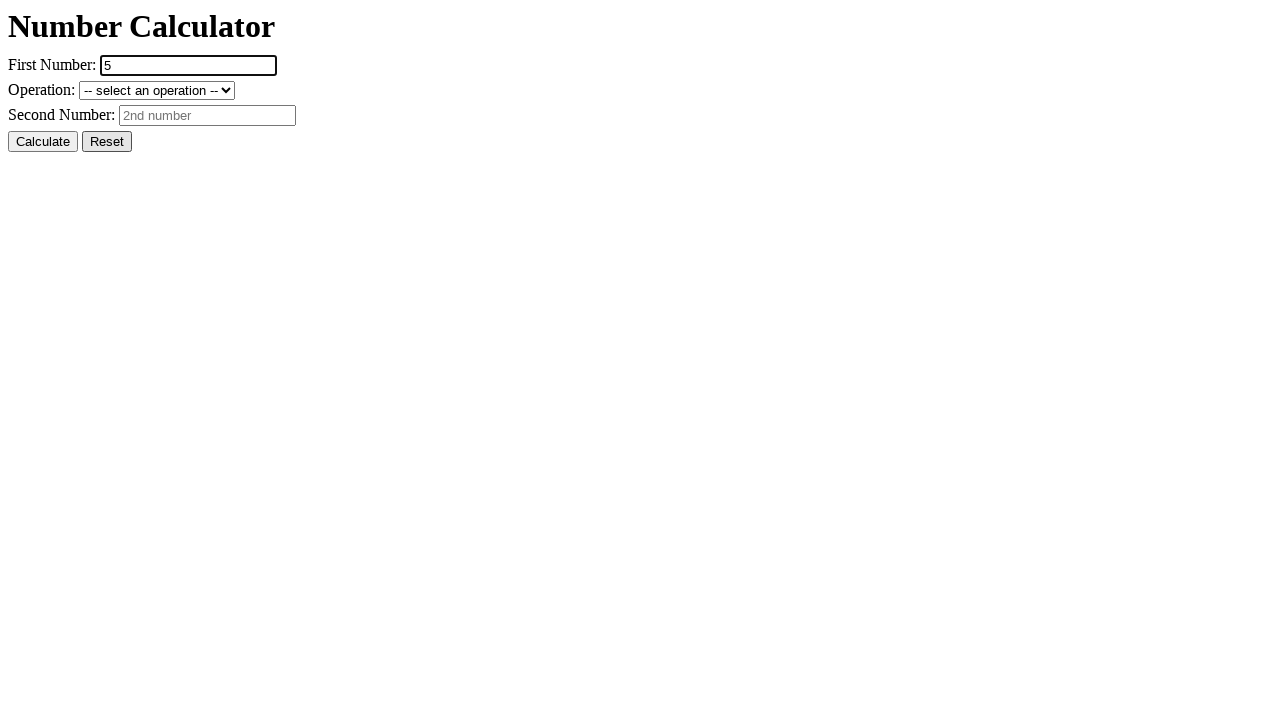

Entered second number: 0 (for division by zero test) on #number2
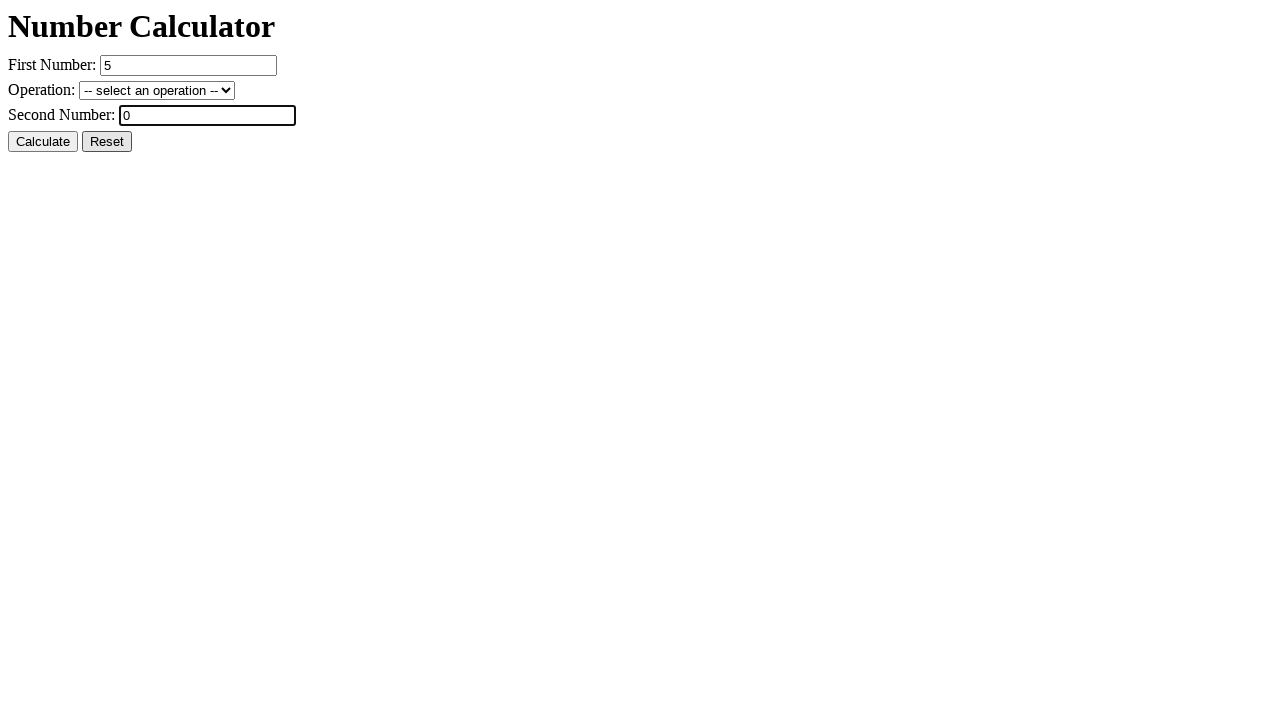

Selected division operation on #operation
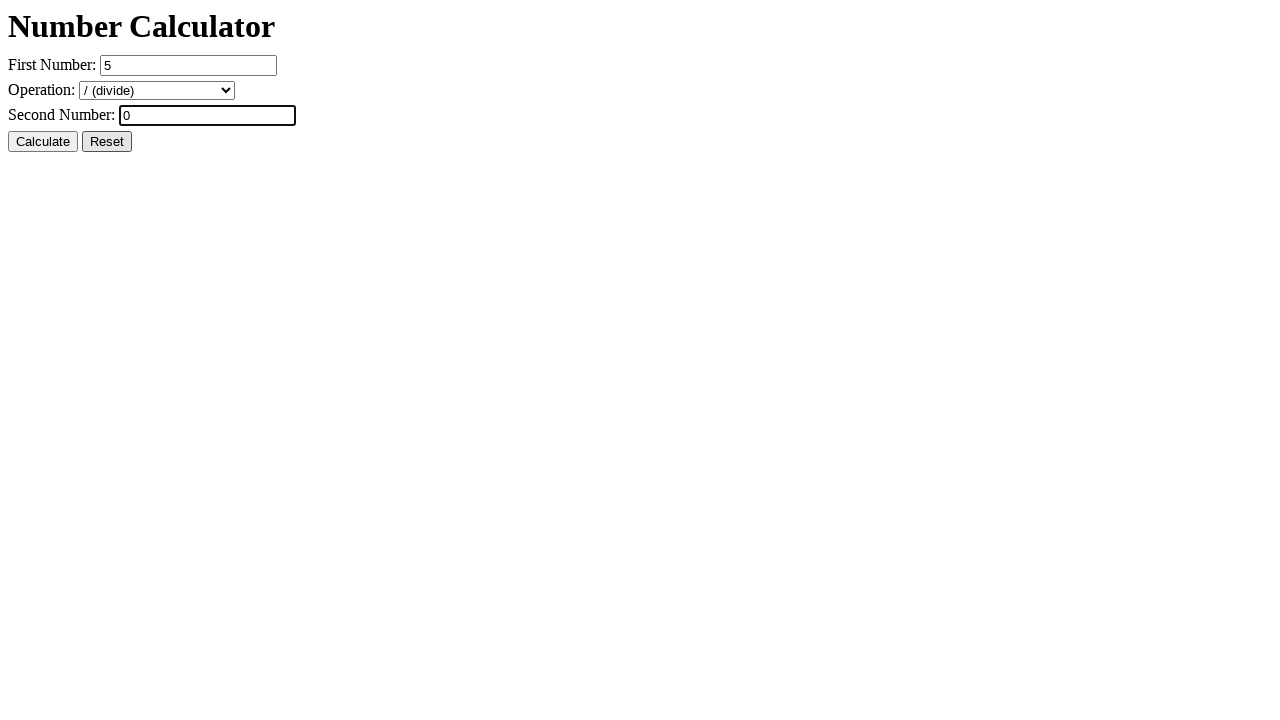

Clicked Calculate button to perform 5 / 0 at (43, 142) on #calcButton
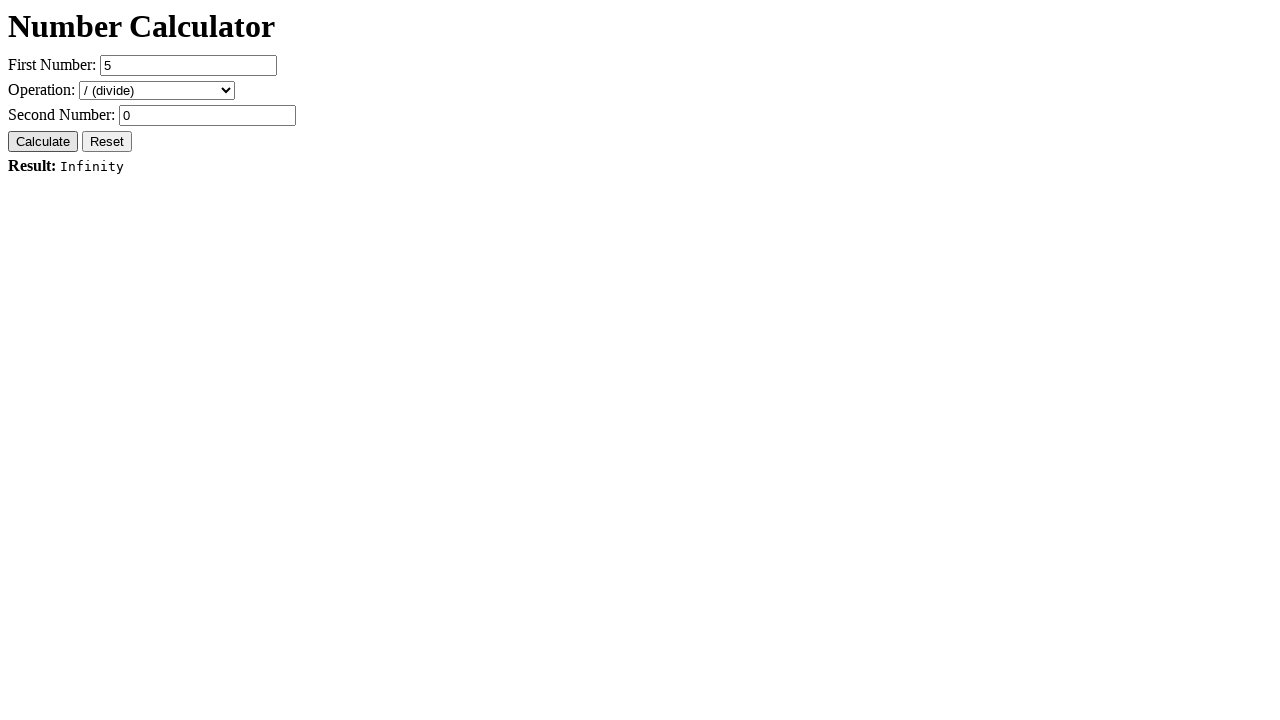

Verified result shows 'Result: Infinity' for division by zero
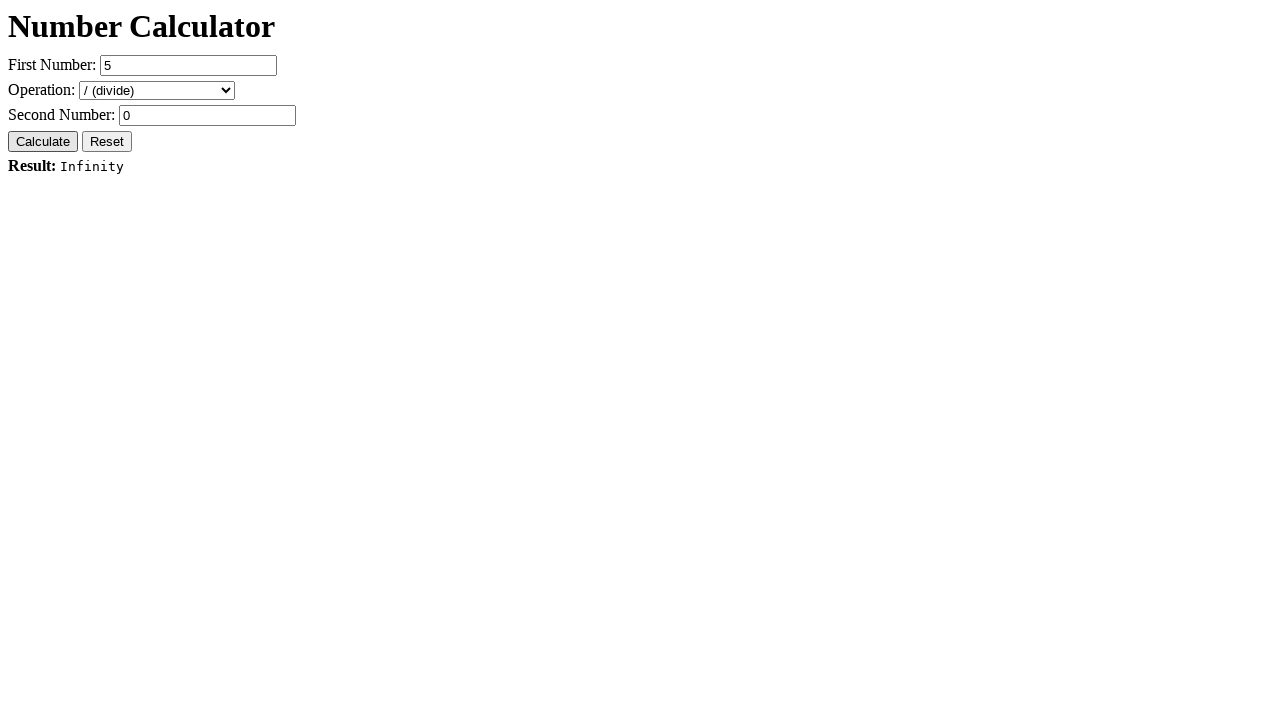

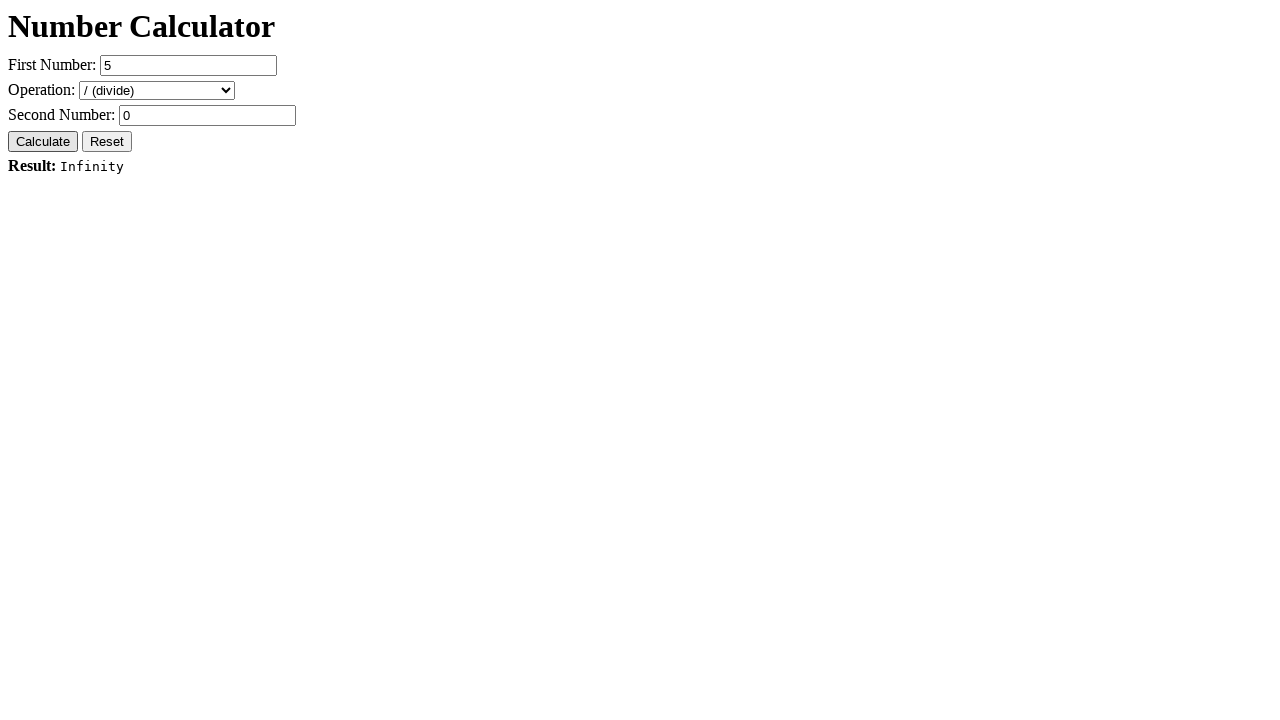